Tests adding multiple todo items by filling the input field and pressing Enter, then verifying the items appear in the list.

Starting URL: https://demo.playwright.dev/todomvc

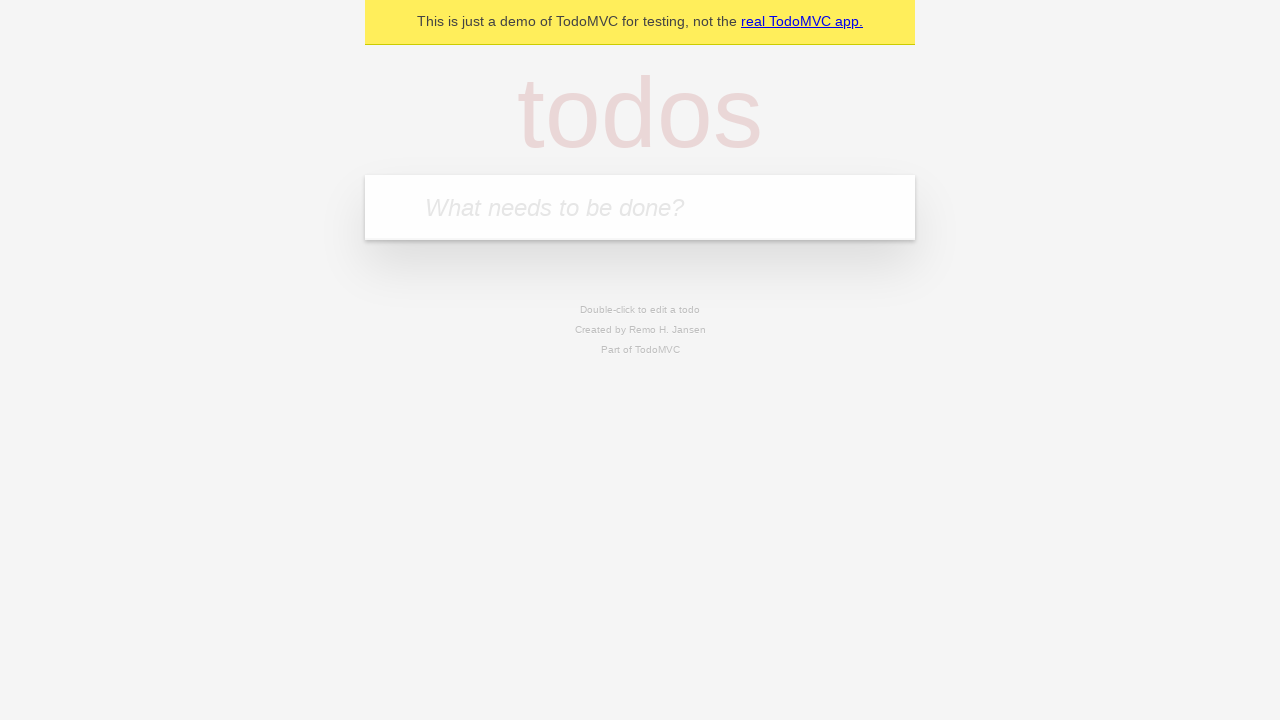

Filled todo input field with 'buy some cheese' on internal:attr=[placeholder="What needs to be done?"i]
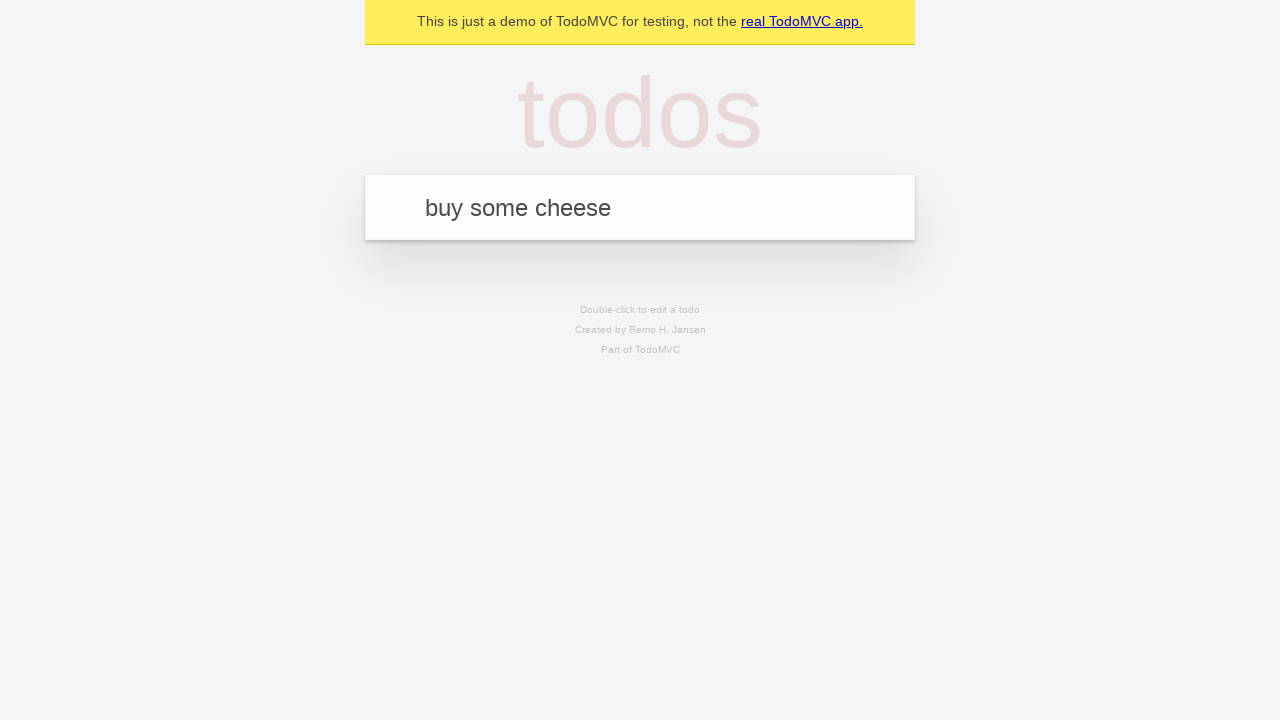

Pressed Enter to add first todo item on internal:attr=[placeholder="What needs to be done?"i]
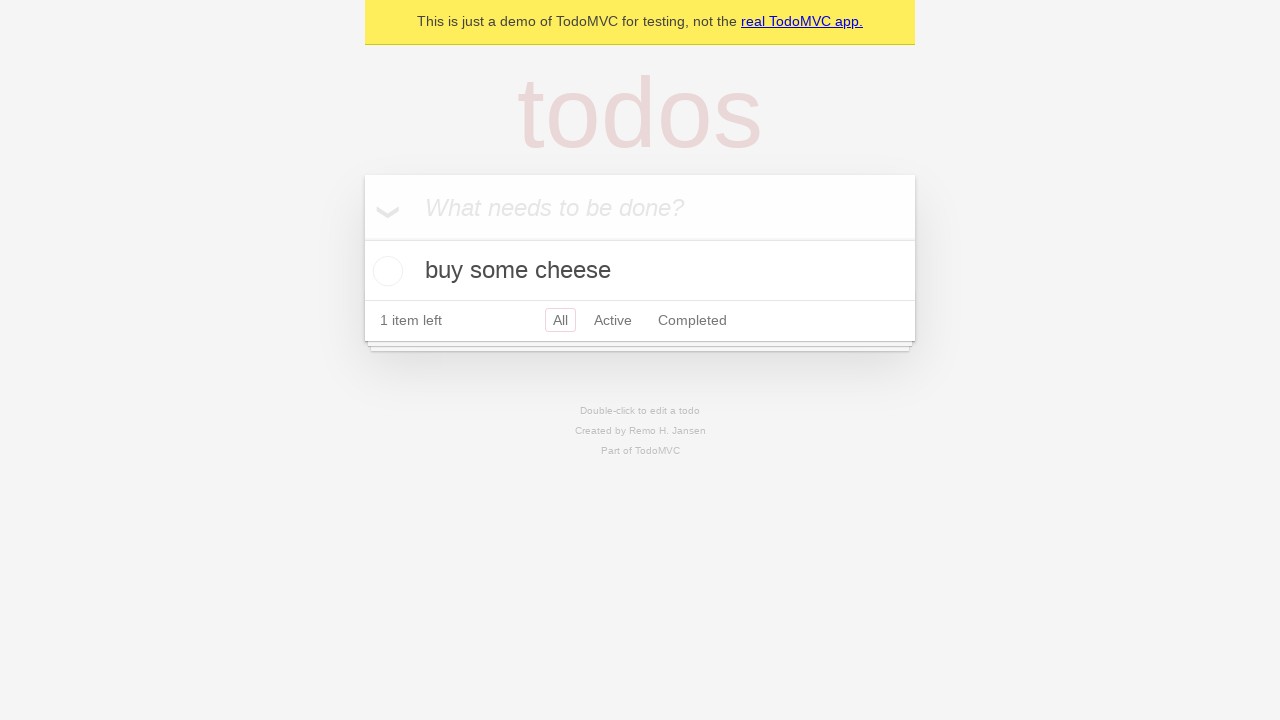

First todo item appeared in the list
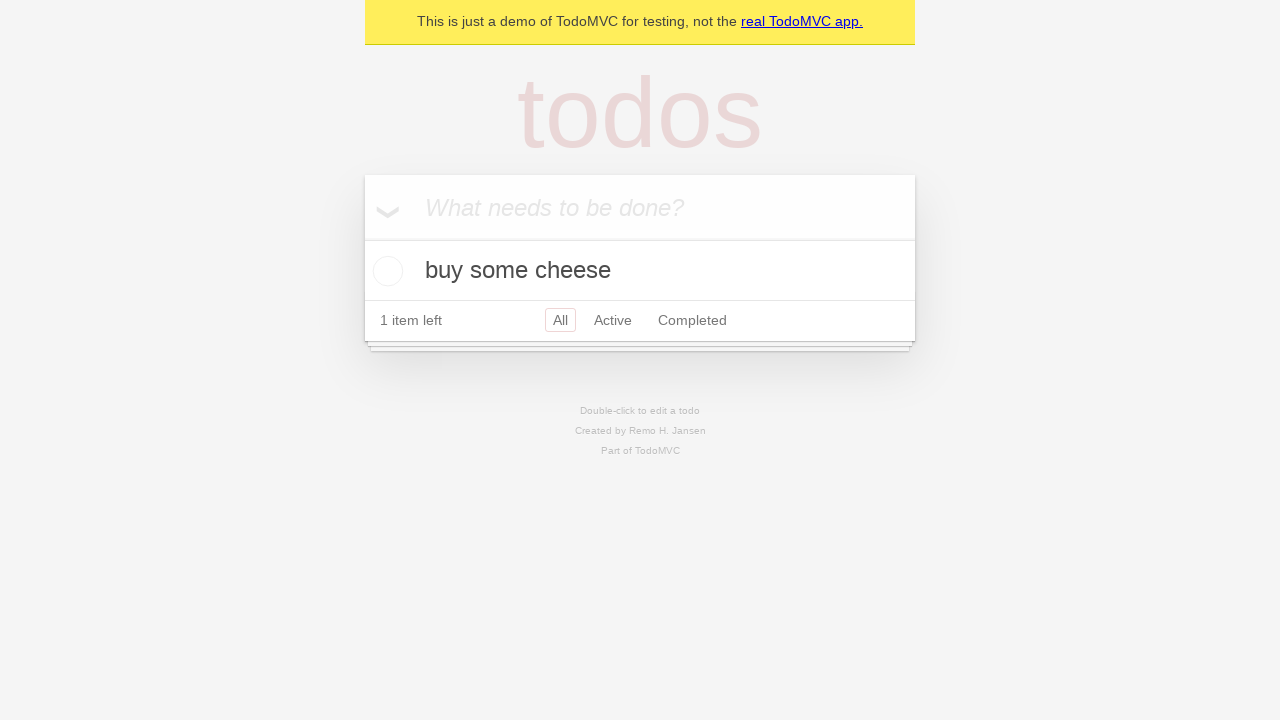

Filled todo input field with 'feed the cat' on internal:attr=[placeholder="What needs to be done?"i]
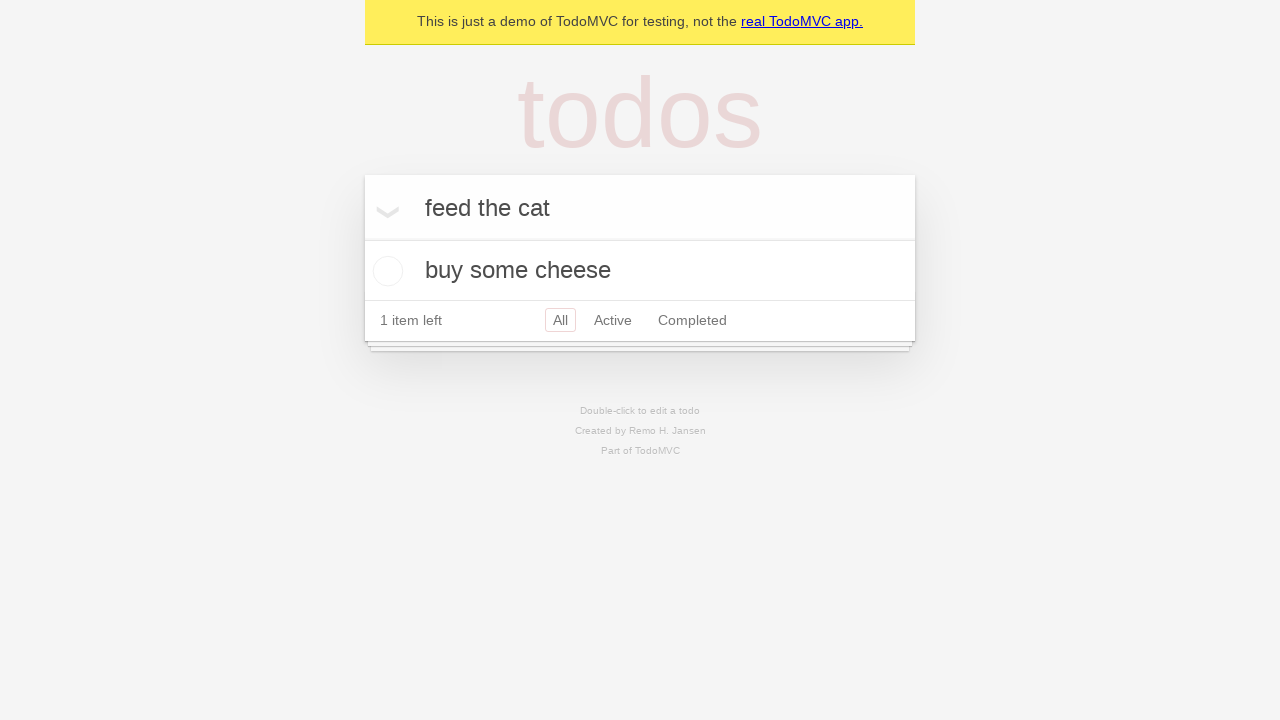

Pressed Enter to add second todo item on internal:attr=[placeholder="What needs to be done?"i]
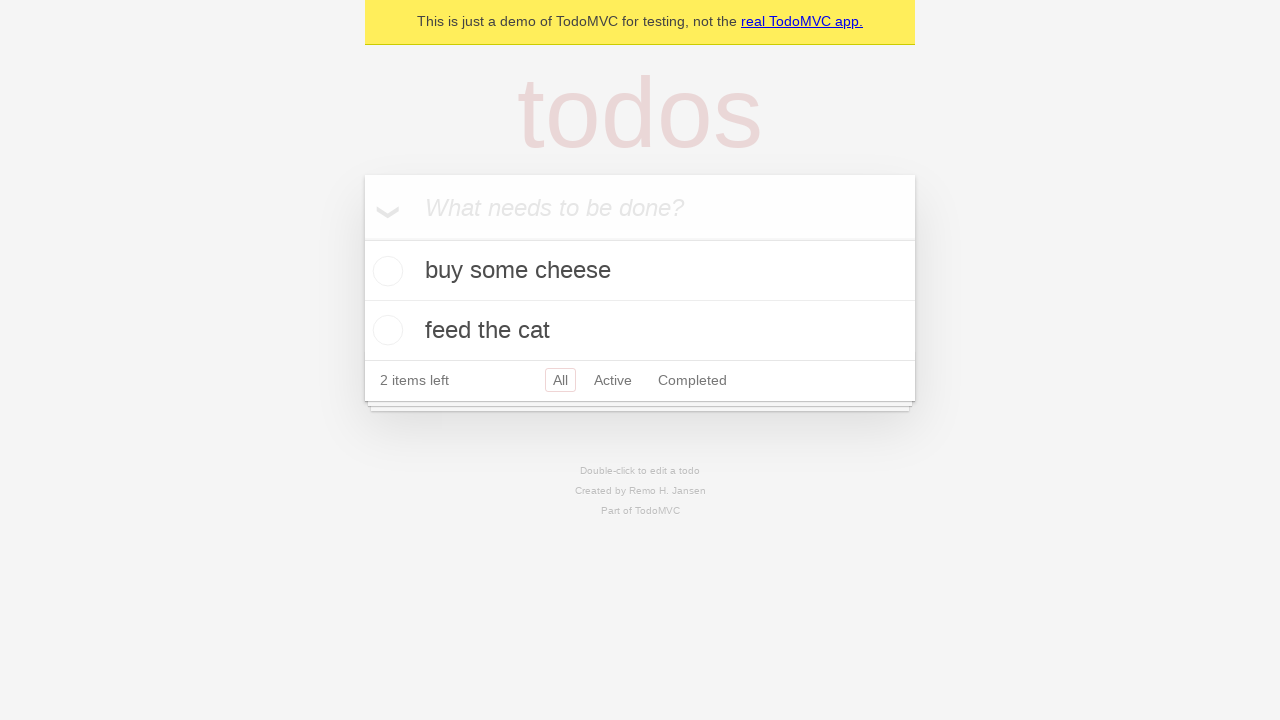

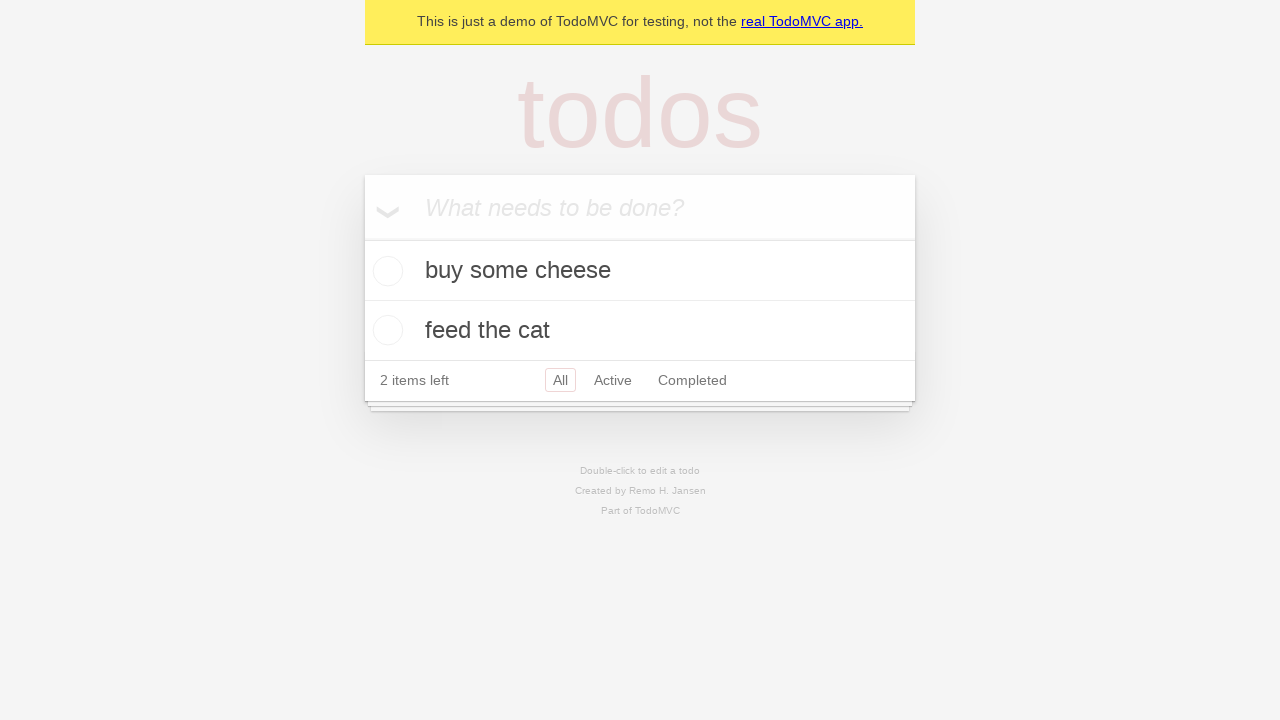